Tests JavaScript confirm alert by clicking the second alert button, dismissing it, and verifying the result text

Starting URL: https://the-internet.herokuapp.com/javascript_alerts

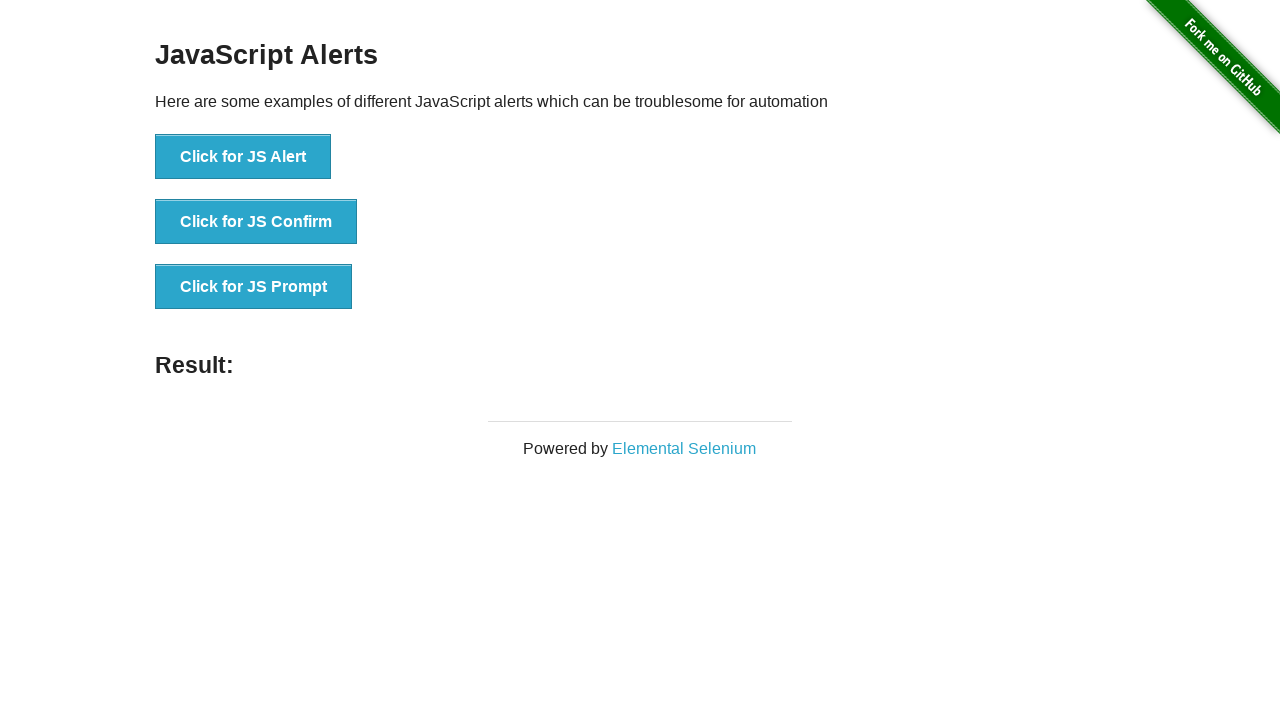

Navigated to JavaScript alerts test page
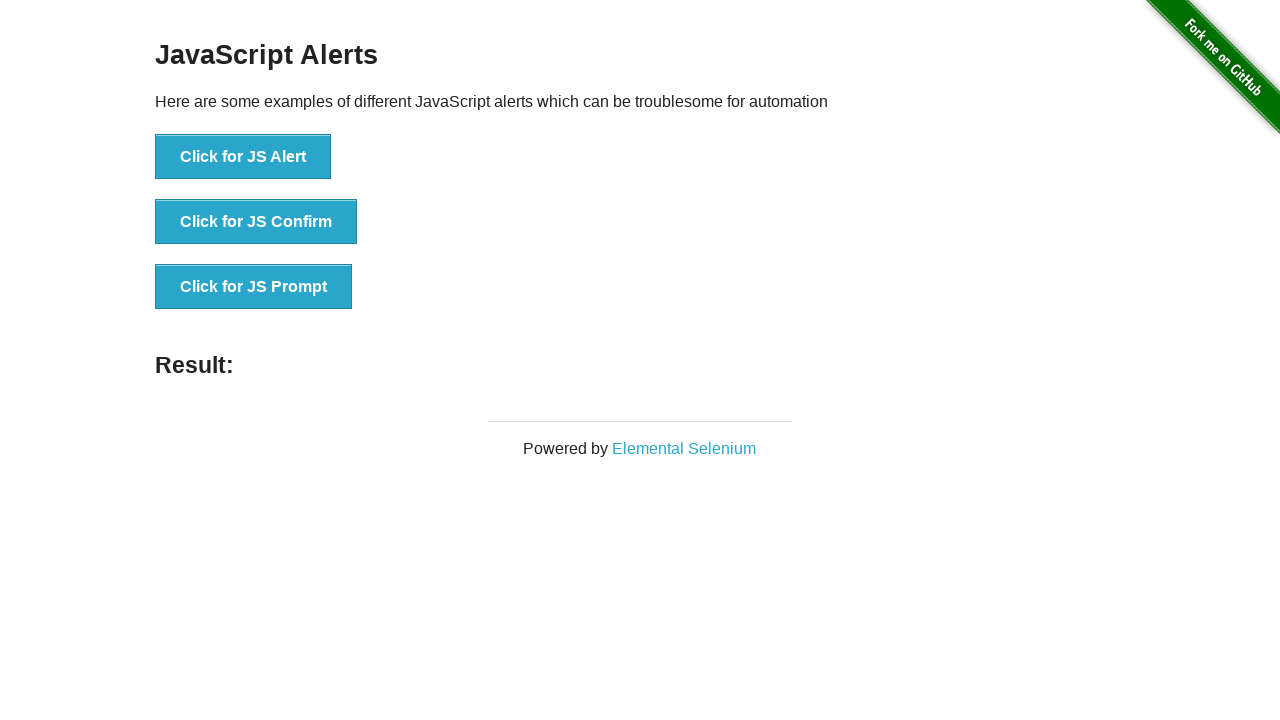

Clicked the confirm alert button at (256, 222) on button[onclick='jsConfirm()']
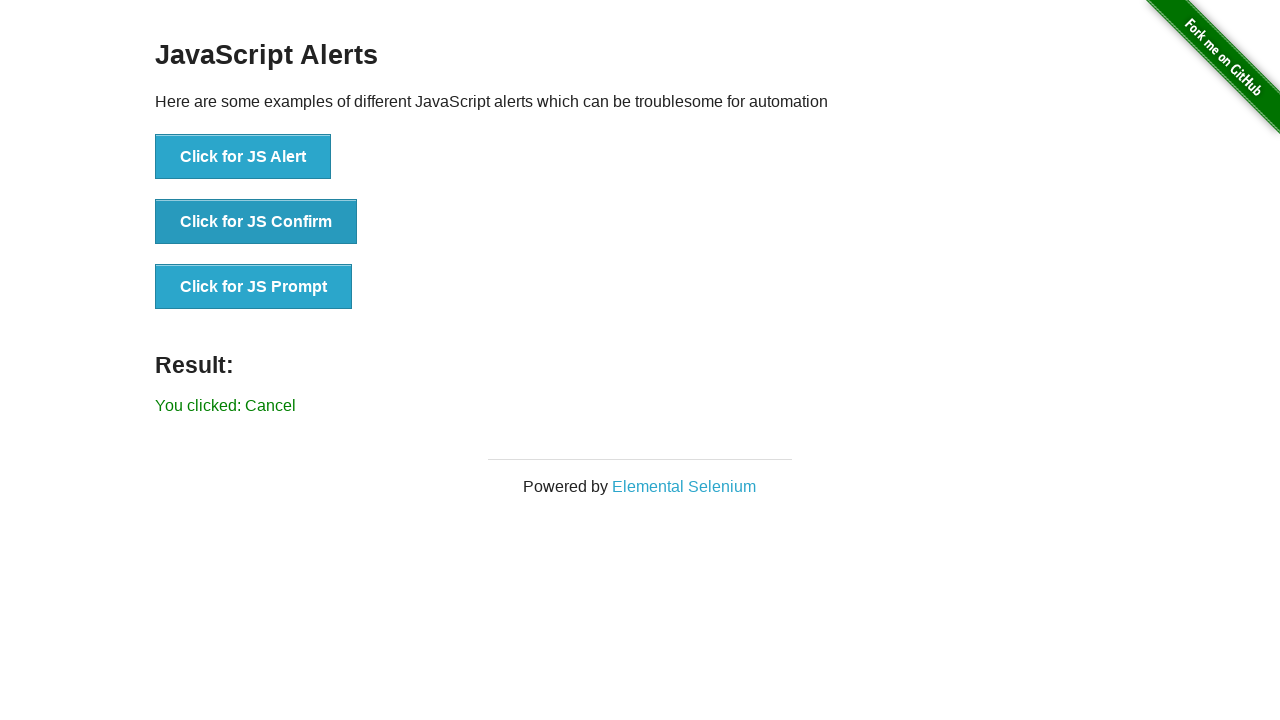

Set up dialog handler to dismiss confirm alert
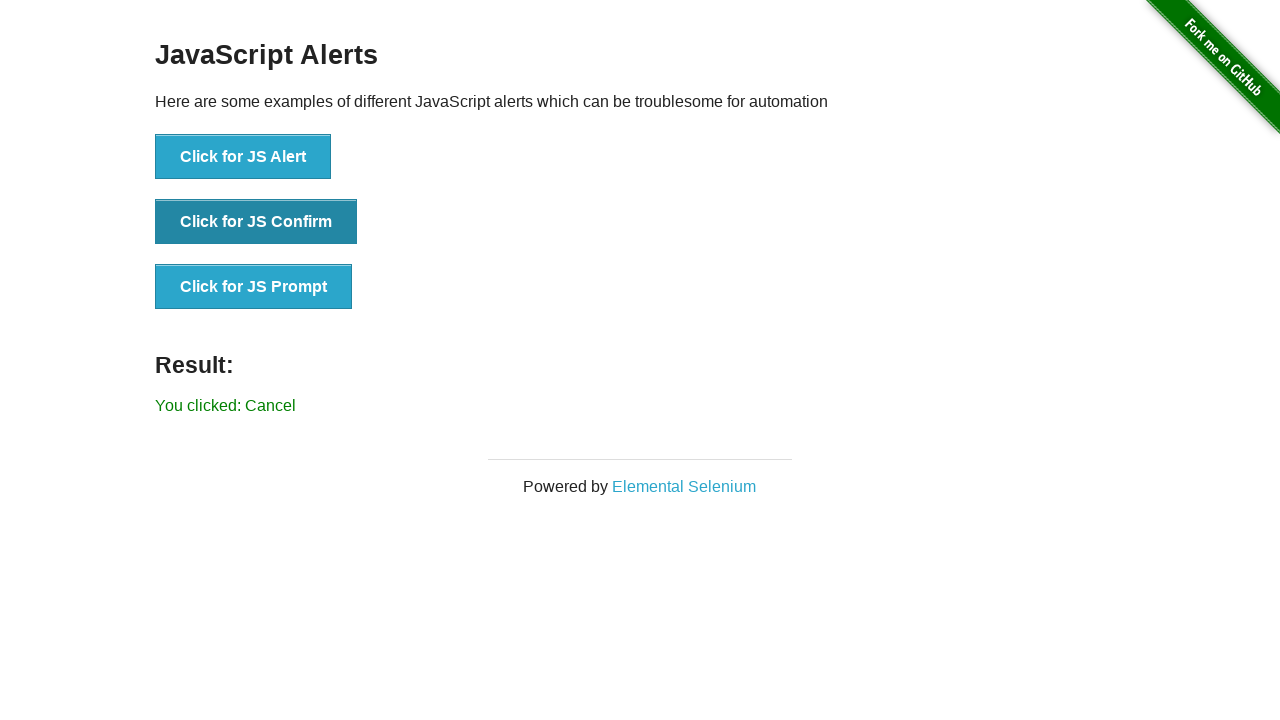

Waited for dialog to be dismissed
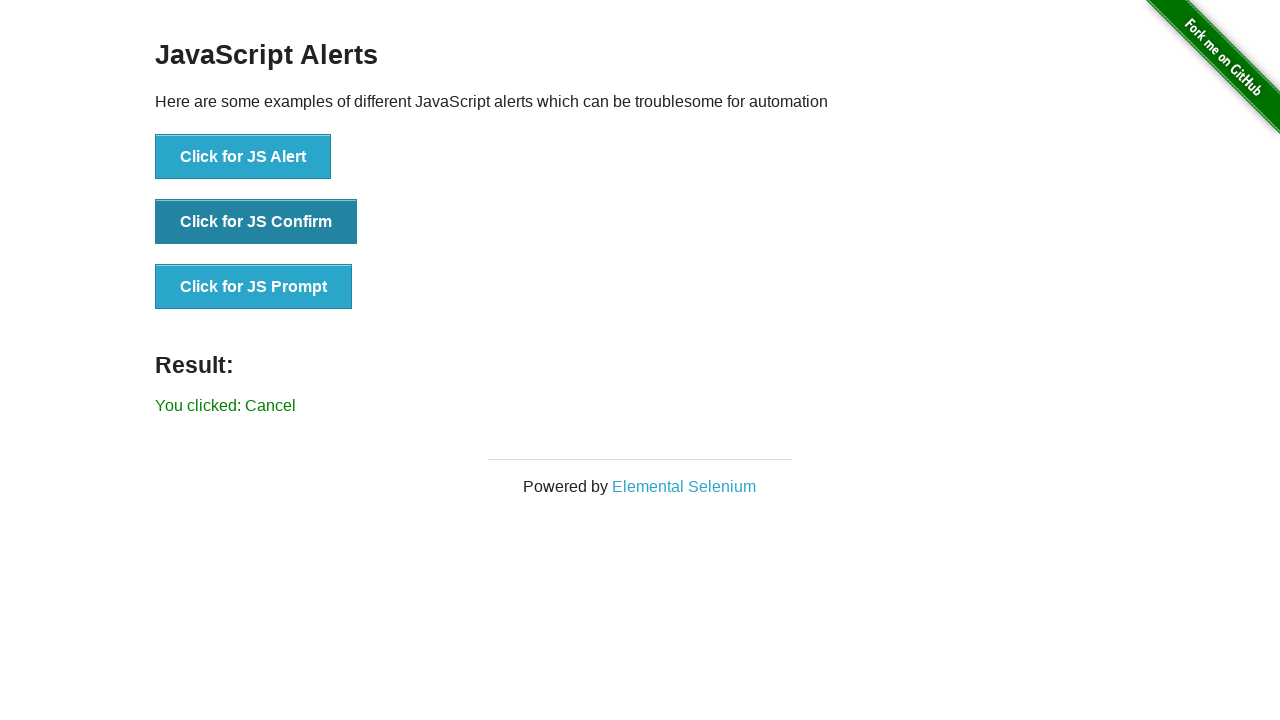

Retrieved result text from page
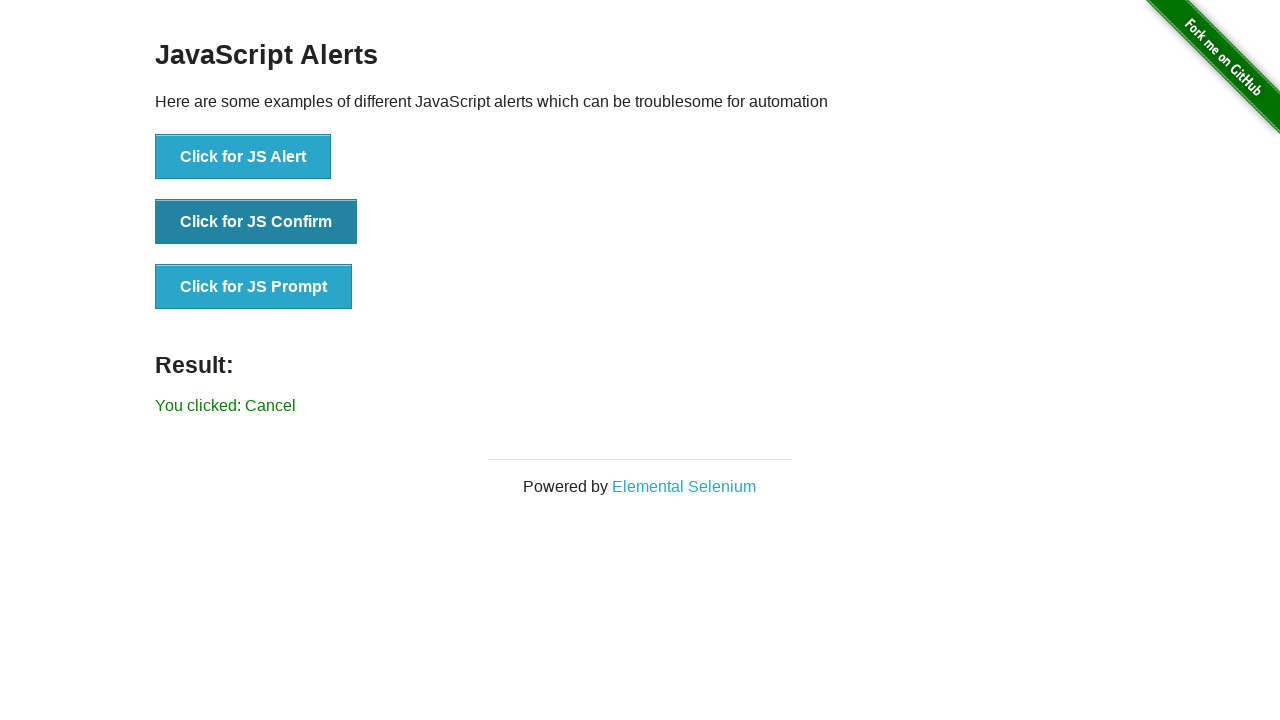

Verified result text matches 'You clicked: Cancel'
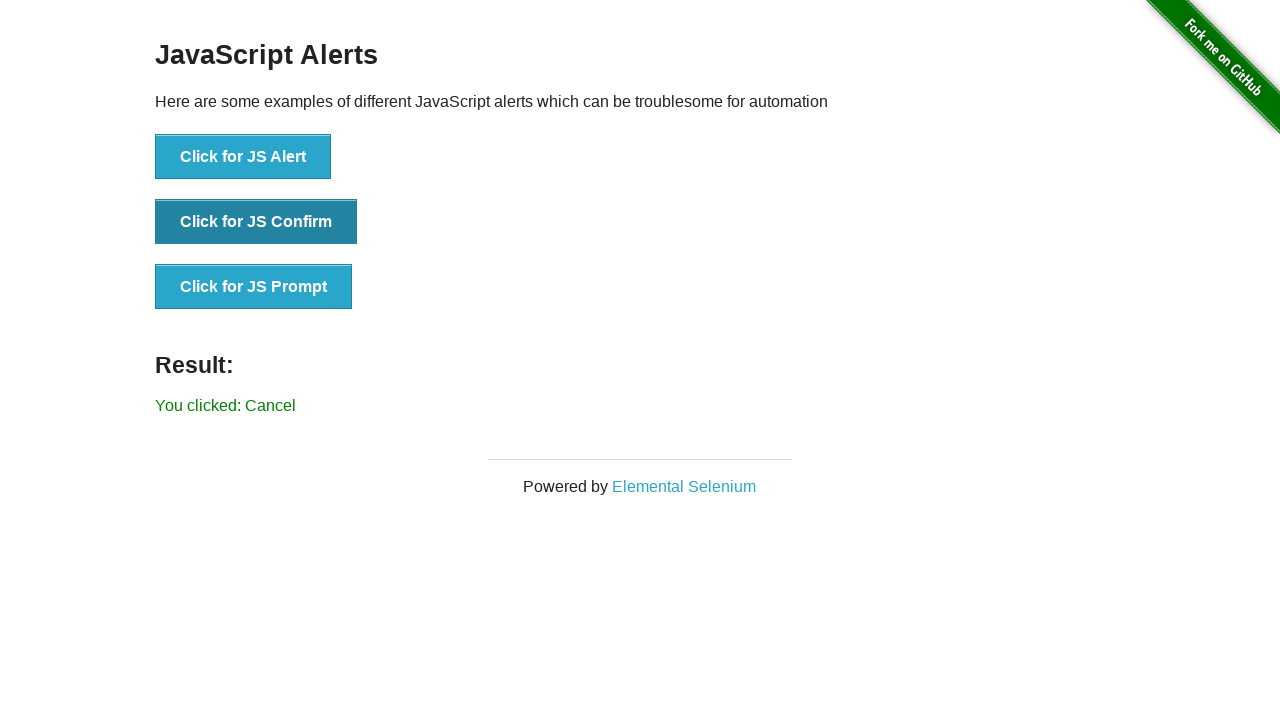

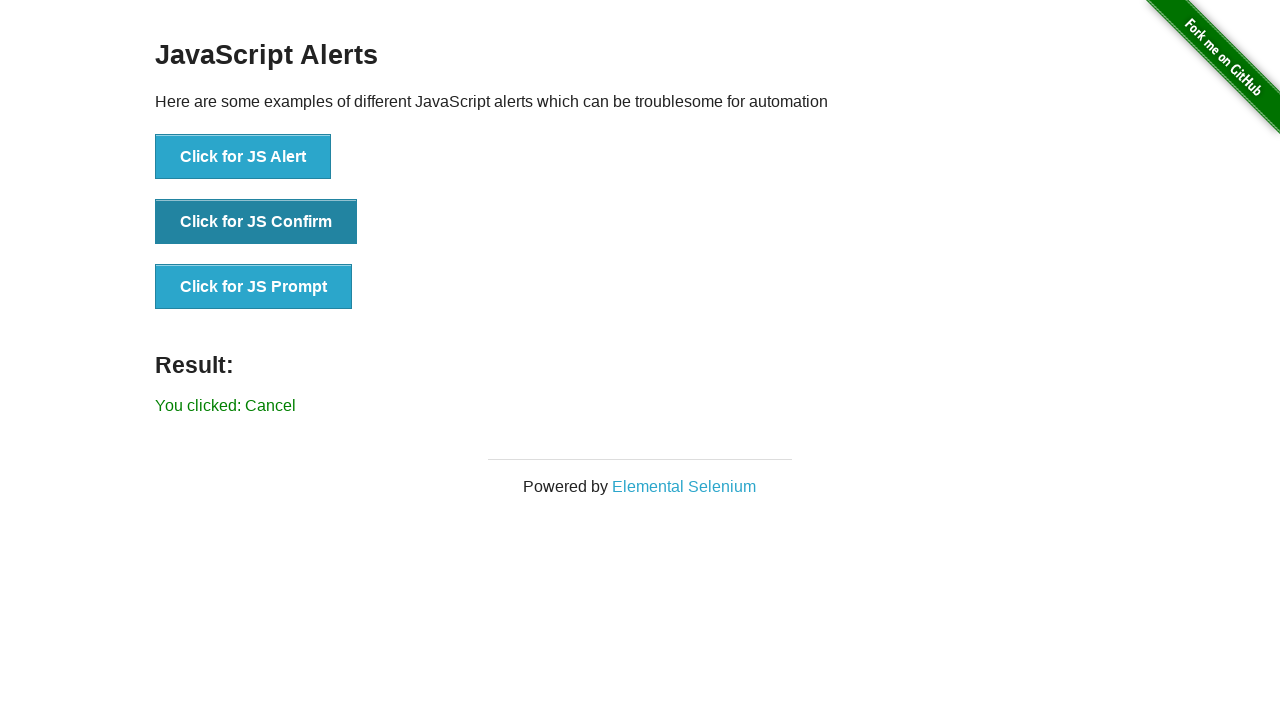